Tests dropdown functionality by navigating to the dropdown page and selecting an option from the dropdown menu

Starting URL: https://the-internet.herokuapp.com/

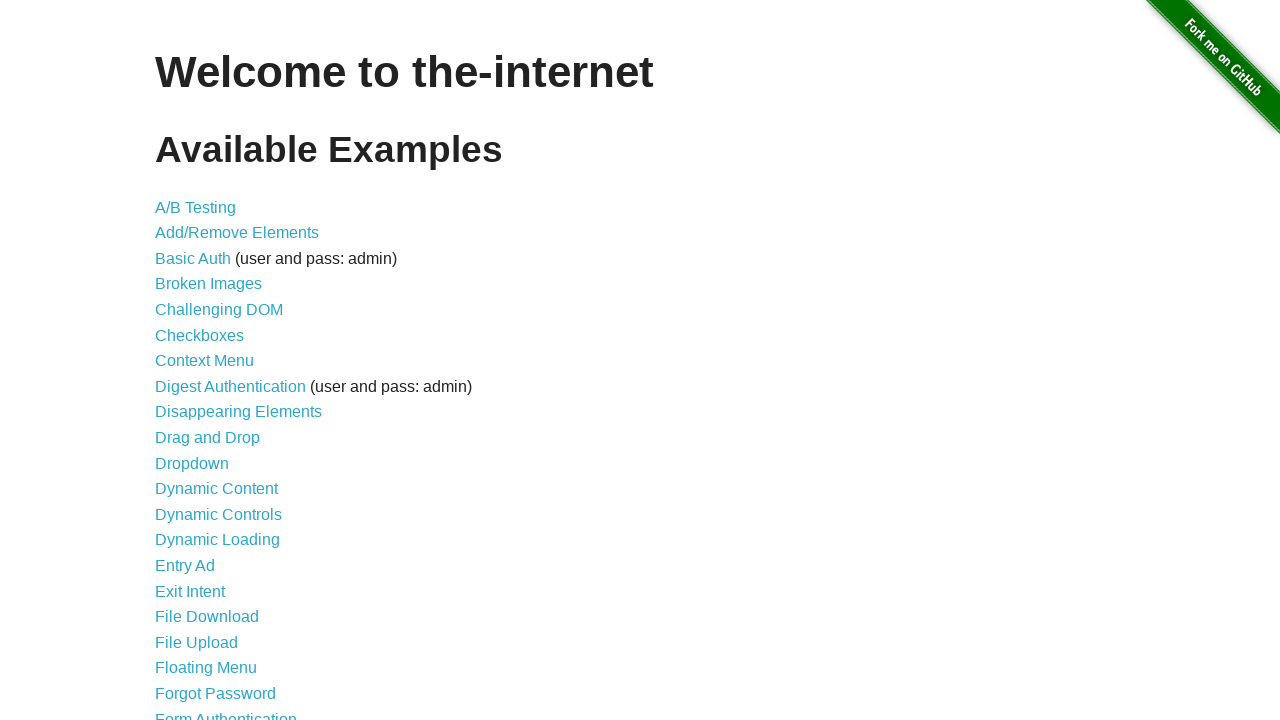

Clicked on the Dropdown link at (192, 463) on a:text-is('Dropdown')
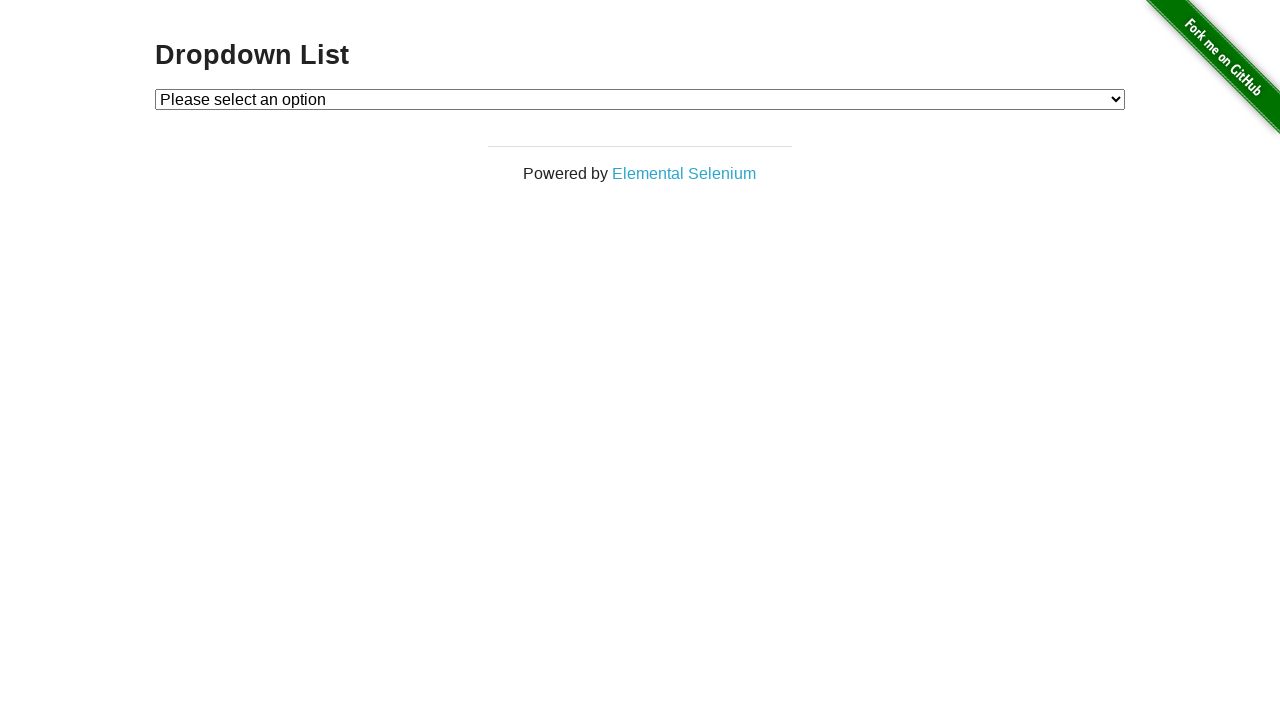

Dropdown page loaded and dropdown menu is visible
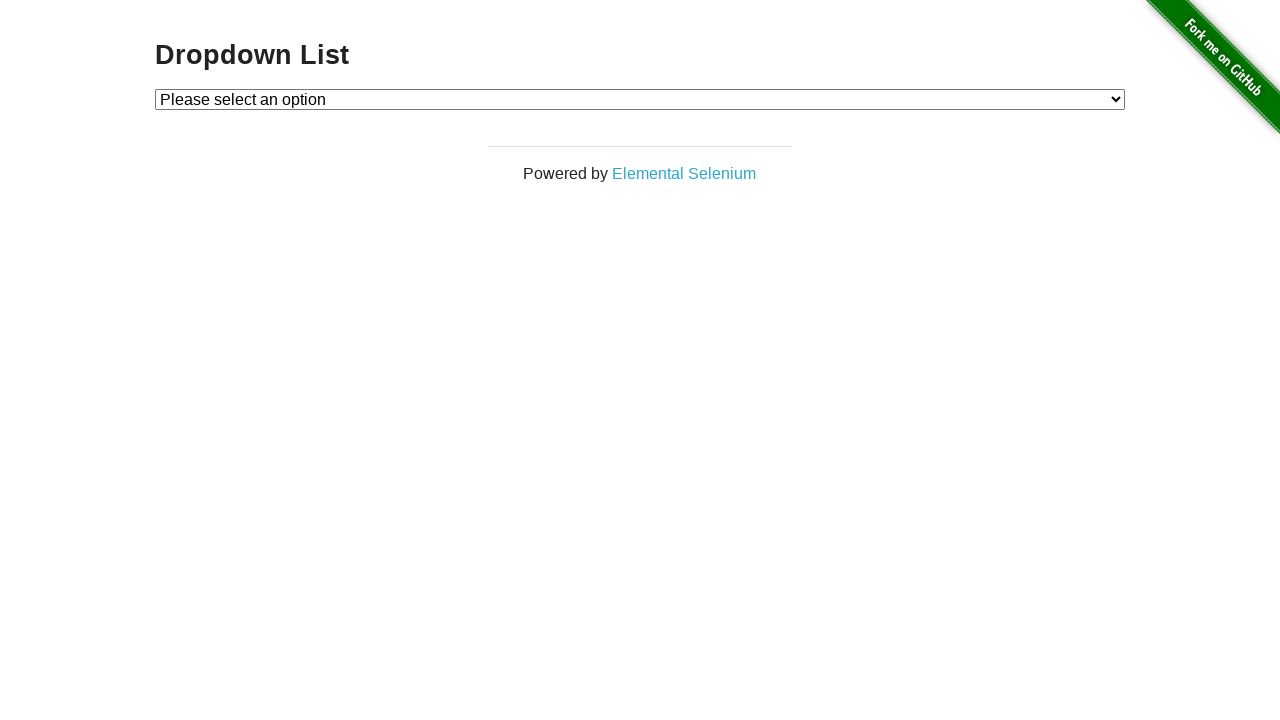

Selected the first option from the dropdown menu on #dropdown
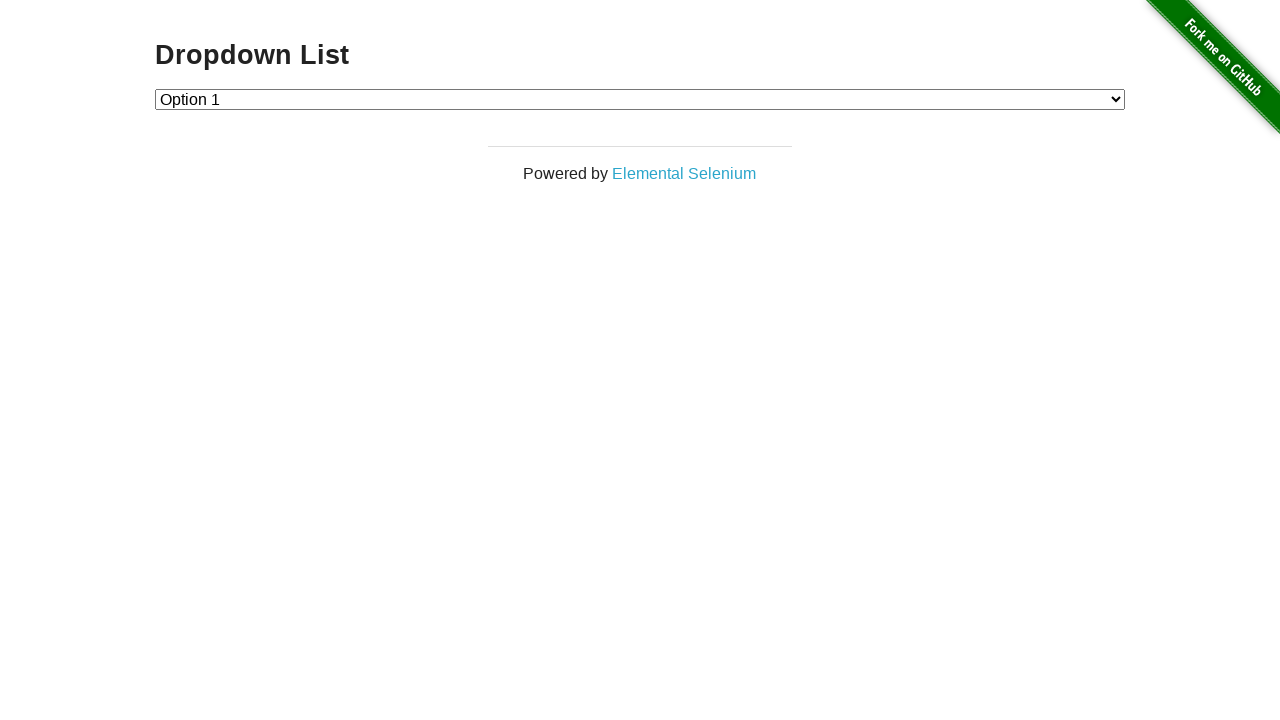

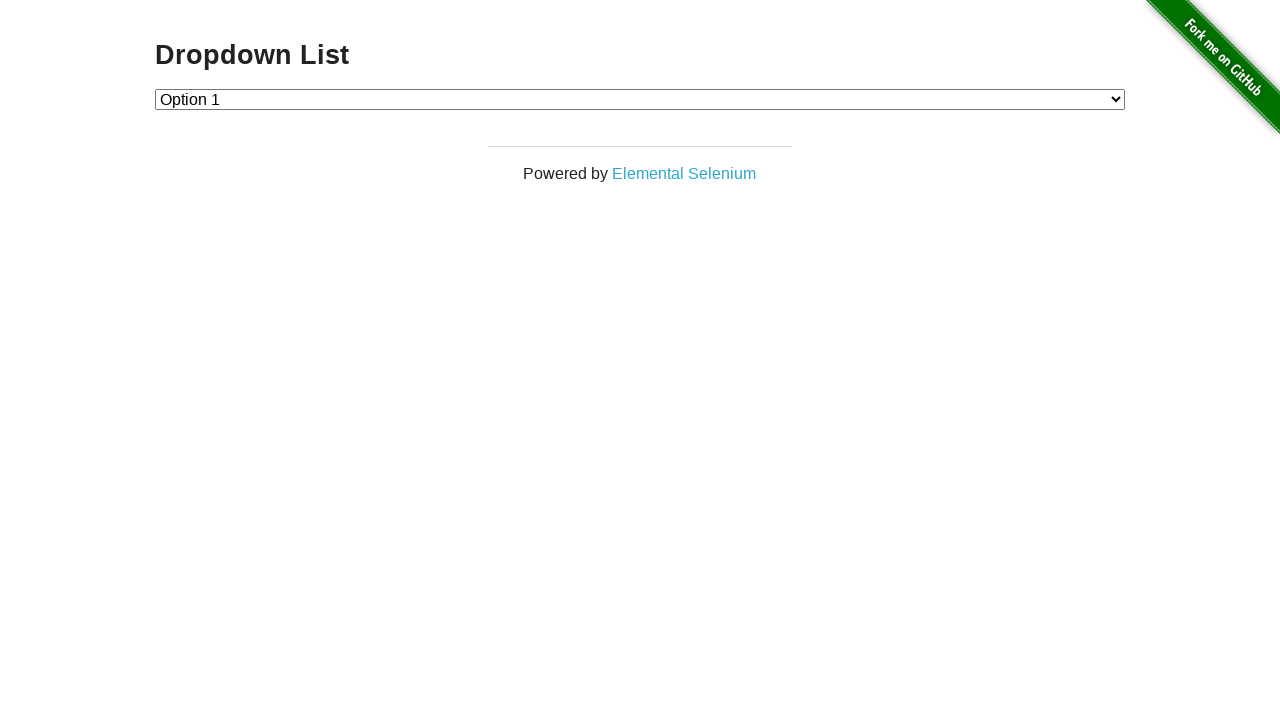